Tests a slow calculator application by setting a delay, performing a calculation (7 + 8), and verifying the result equals 15

Starting URL: https://bonigarcia.dev/selenium-webdriver-java/slow-calculator.html

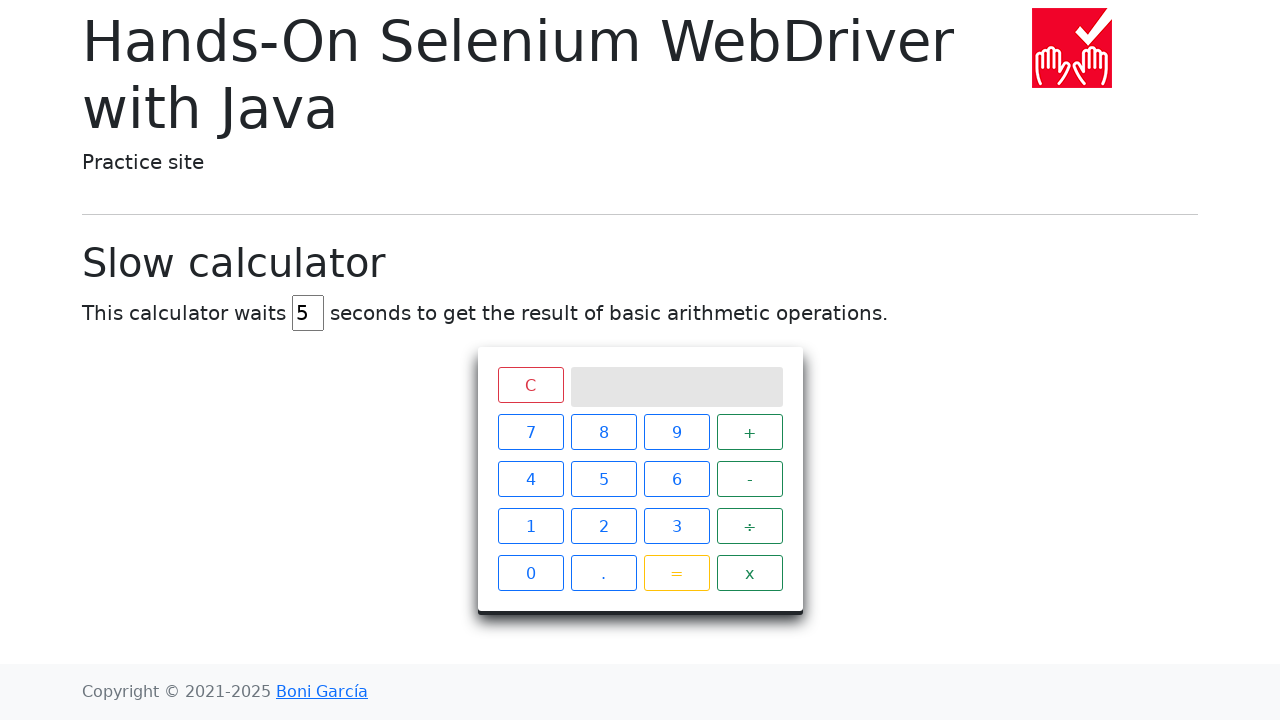

Cleared the delay input field on #delay
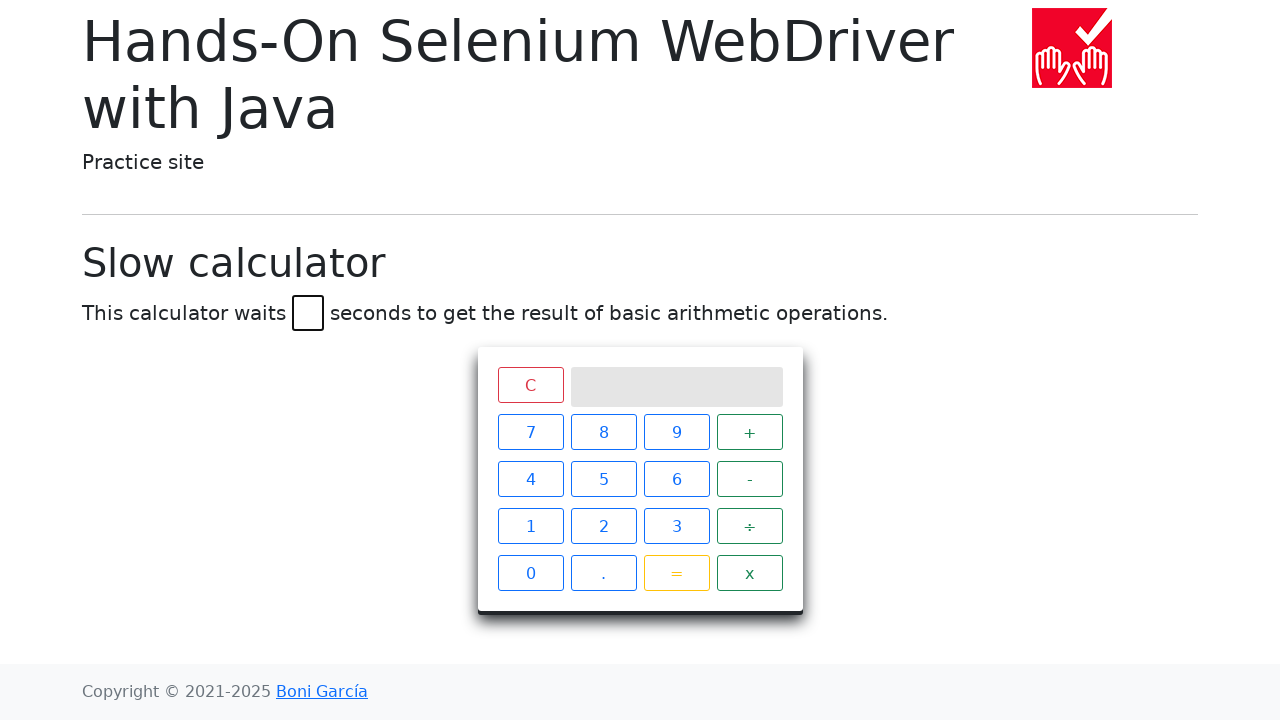

Set delay value to 45 milliseconds on #delay
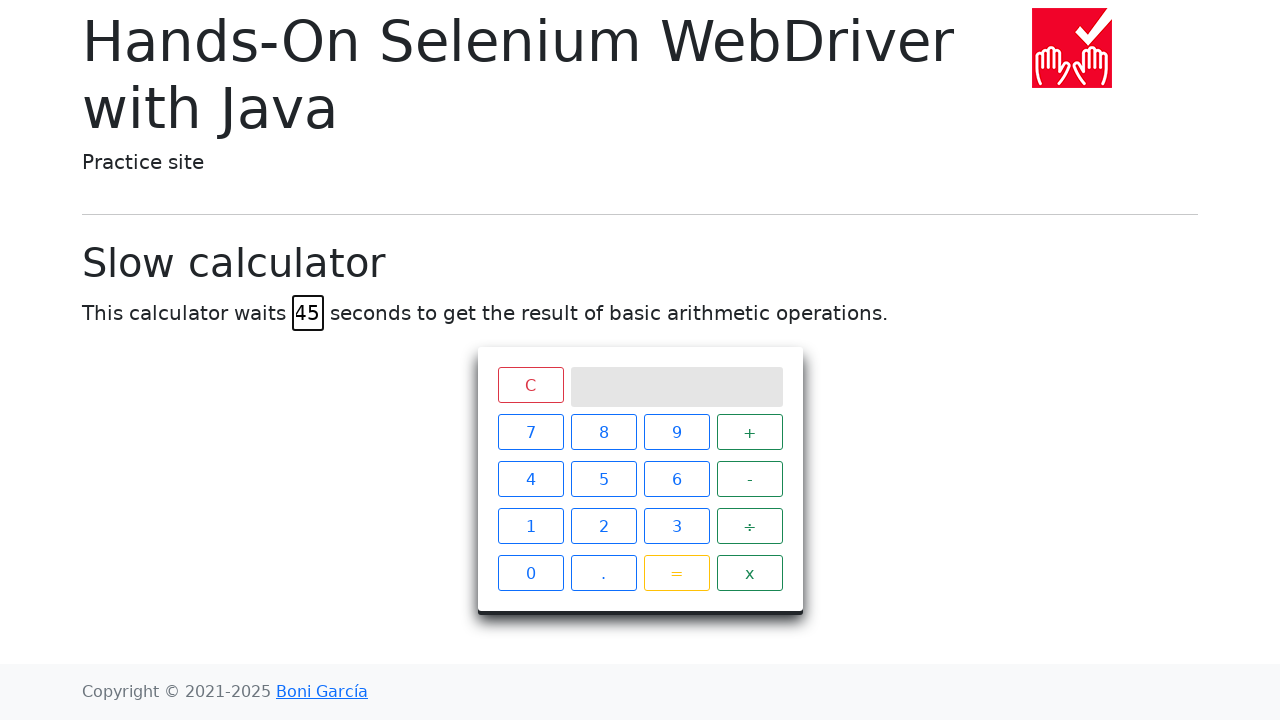

Clicked number 7 at (530, 432) on span[class="btn btn-outline-primary"]
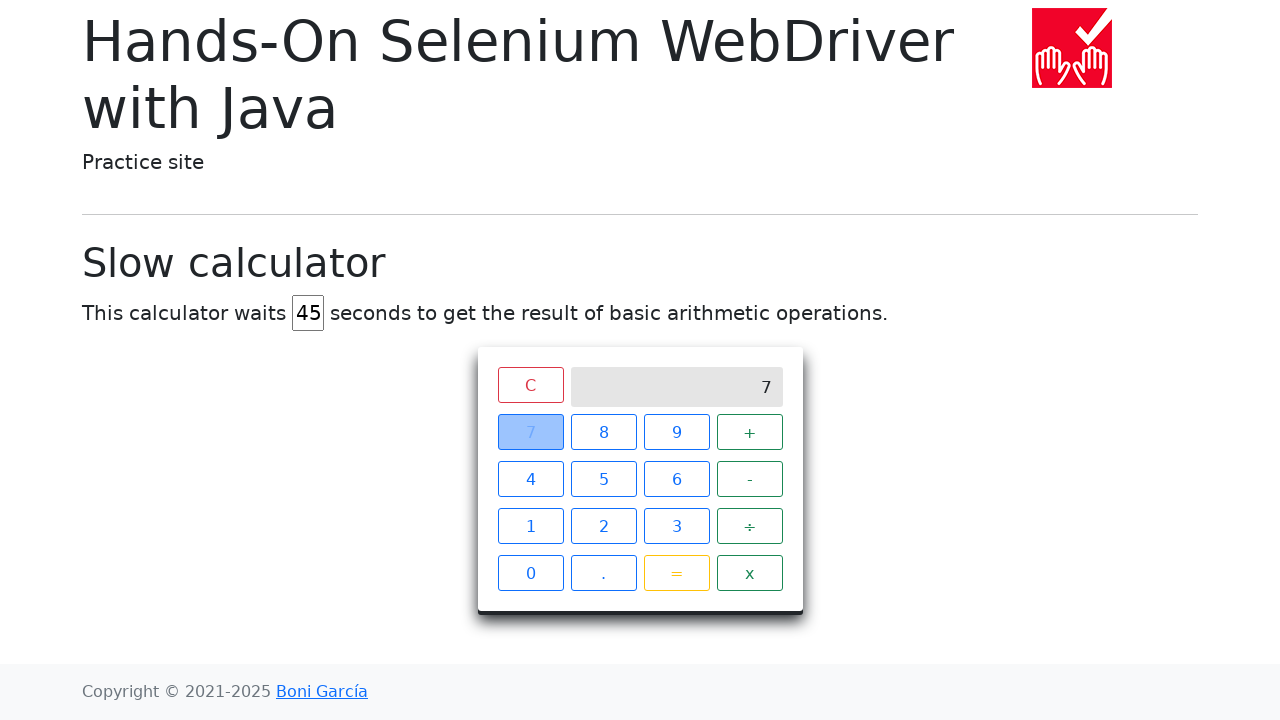

Clicked plus operator at (750, 432) on span[class="operator btn btn-outline-success"]
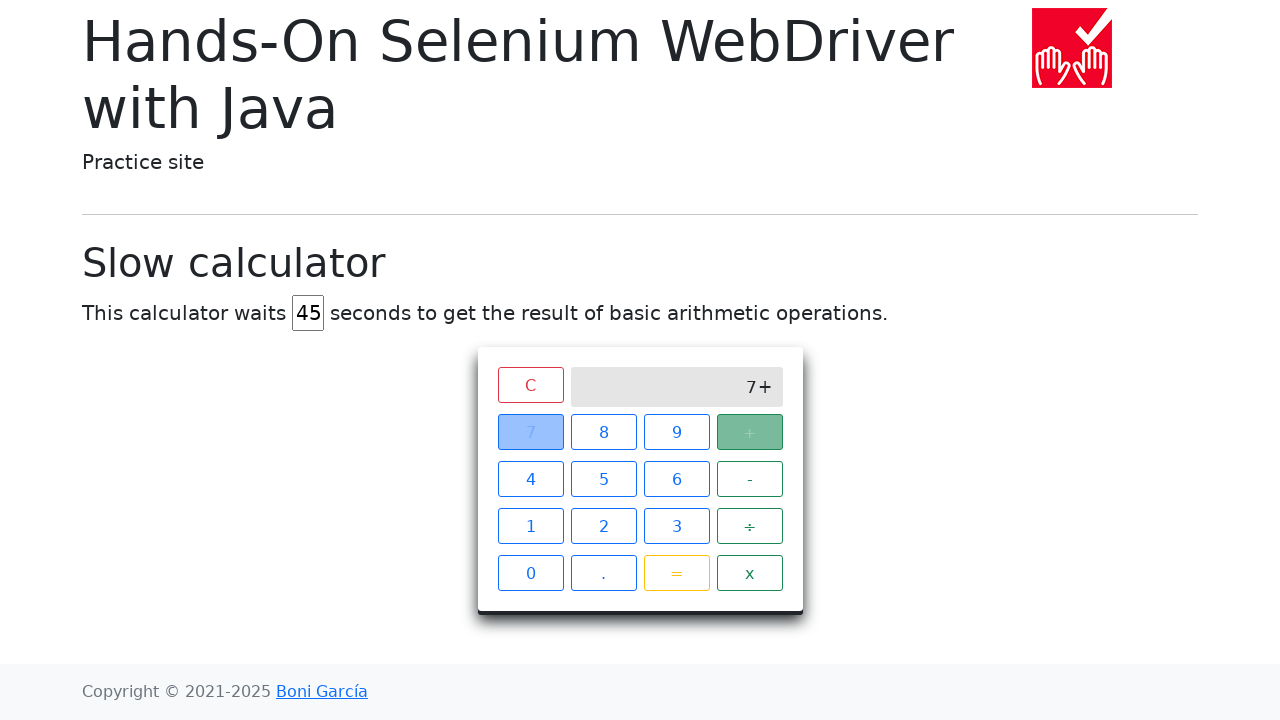

Clicked number 8 at (604, 432) on xpath=//span[@class="btn btn-outline-primary"] >> nth=1
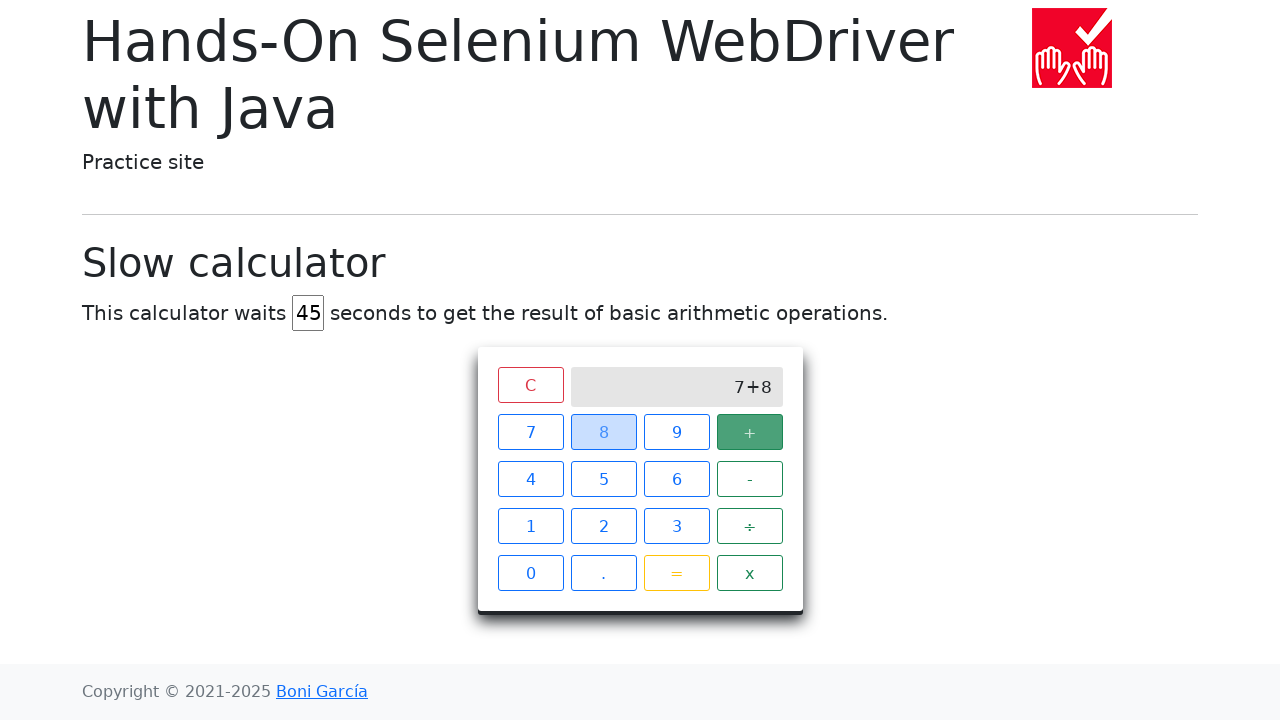

Clicked equals button at (676, 573) on span[class="btn btn-outline-warning"]
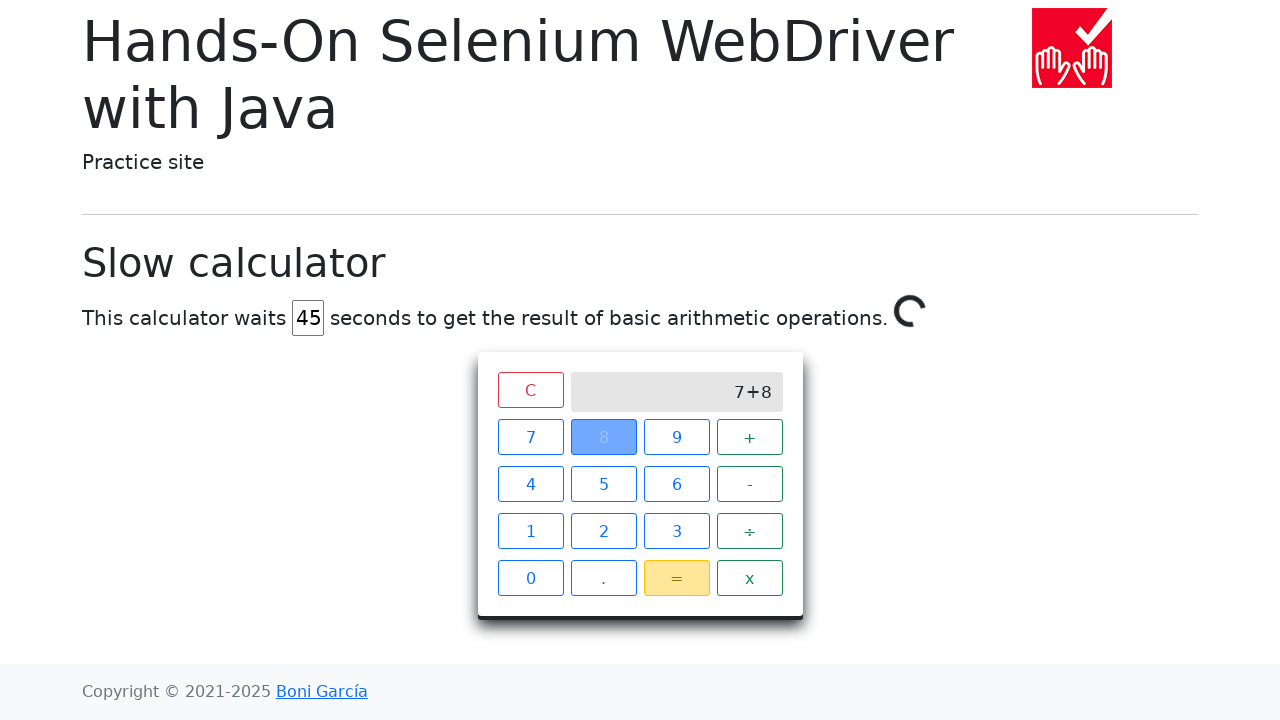

Verified calculation result equals 15 after delay
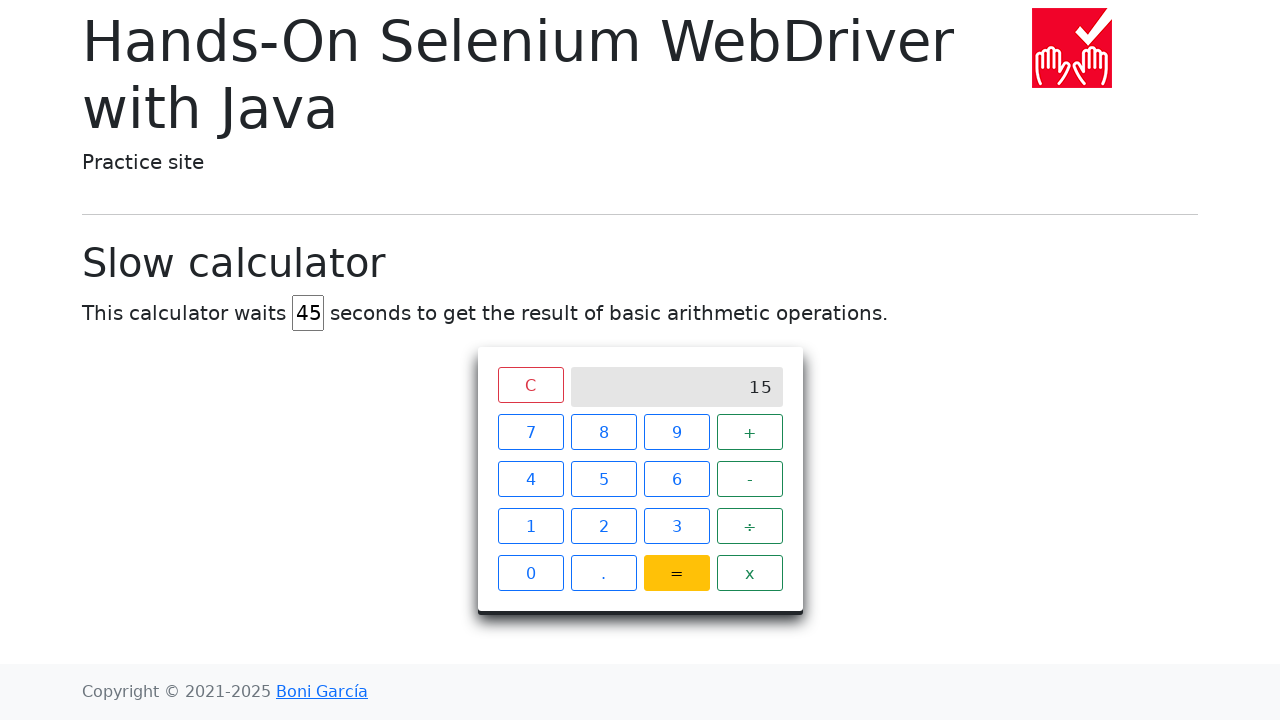

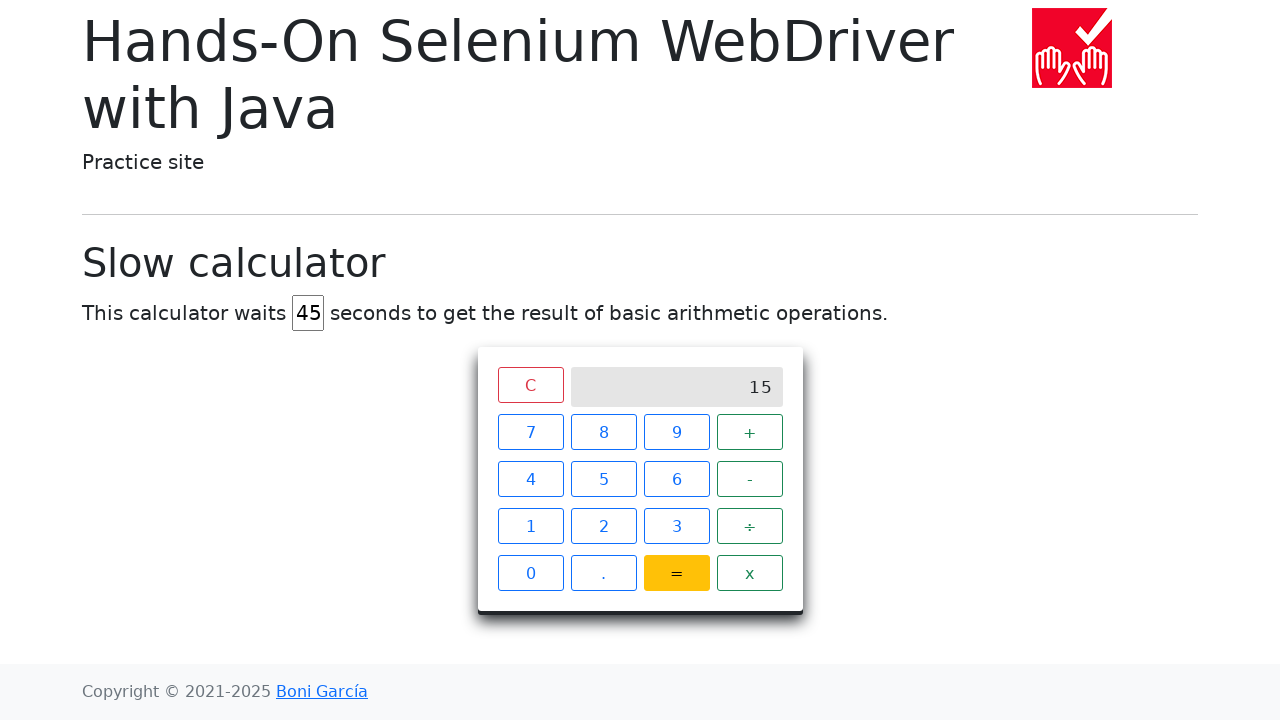